Tests clicking a prompt popup button, entering a number, accepting it, and verifying the entered value is displayed

Starting URL: https://kristinek.github.io/site/examples/alerts_popups

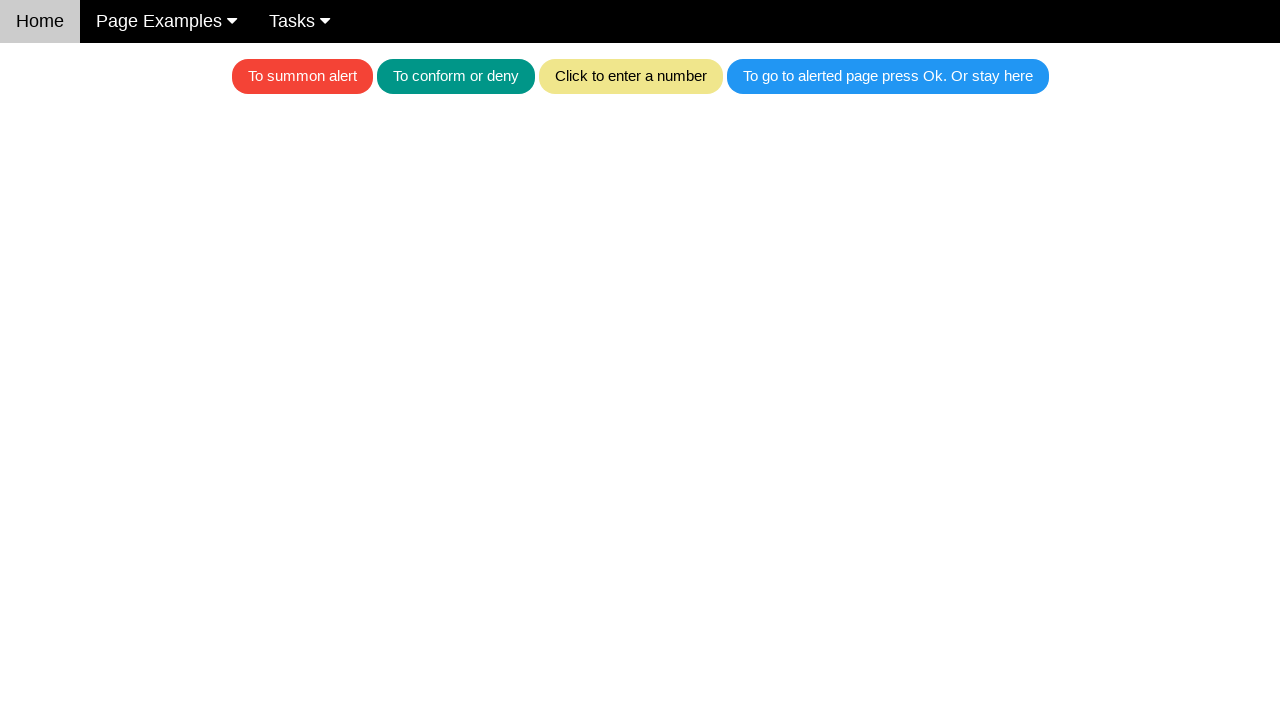

Set up dialog handler to accept prompt with number '5'
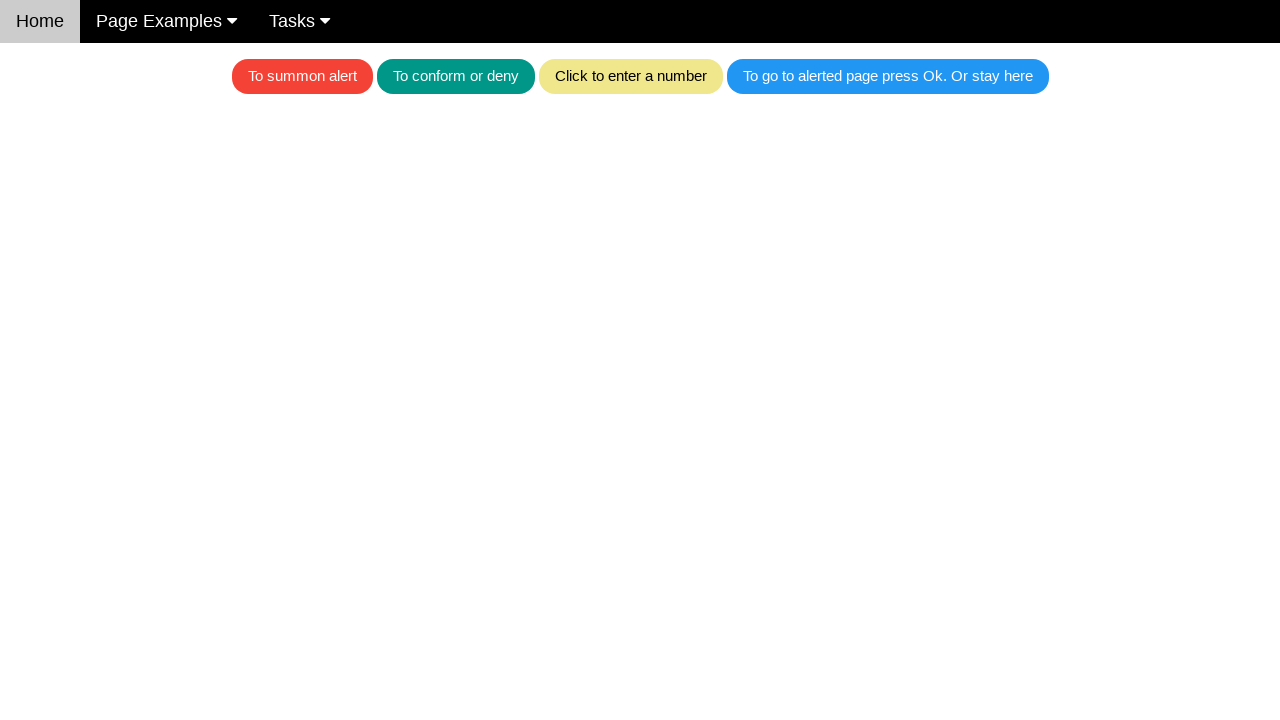

Clicked khaki button to trigger prompt popup at (630, 76) on .w3-khaki
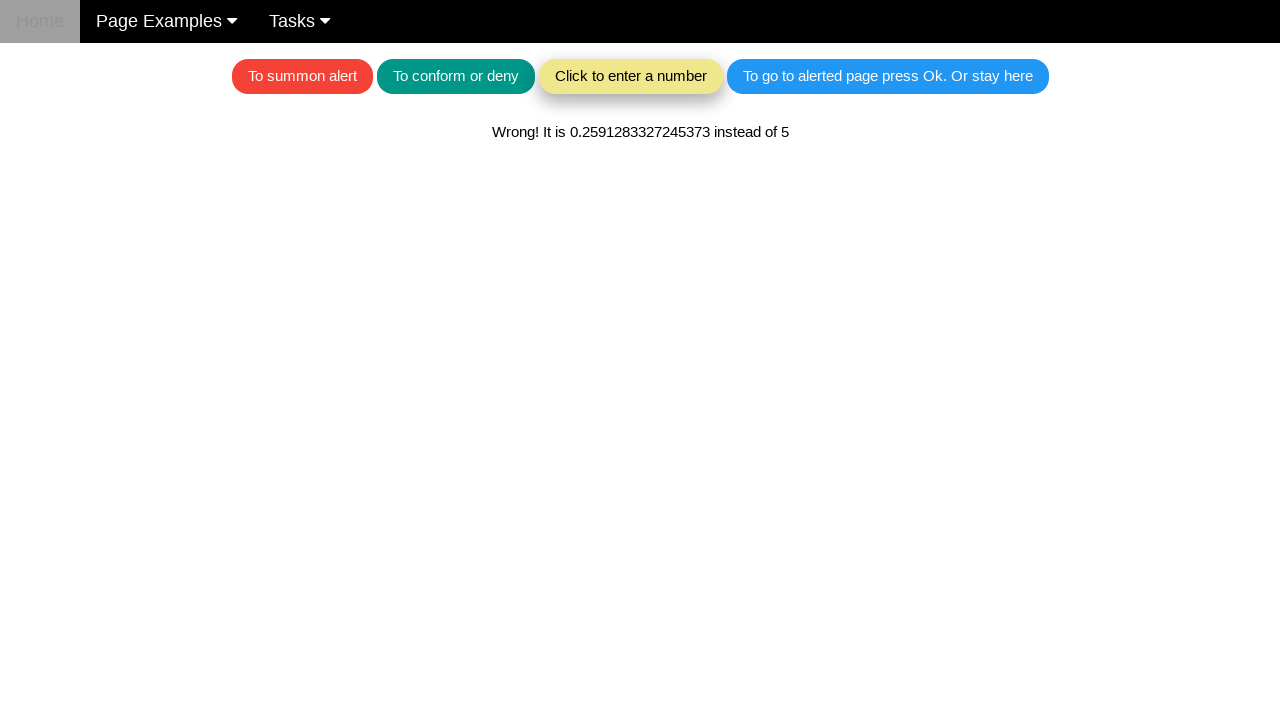

Result text element loaded after prompt acceptance
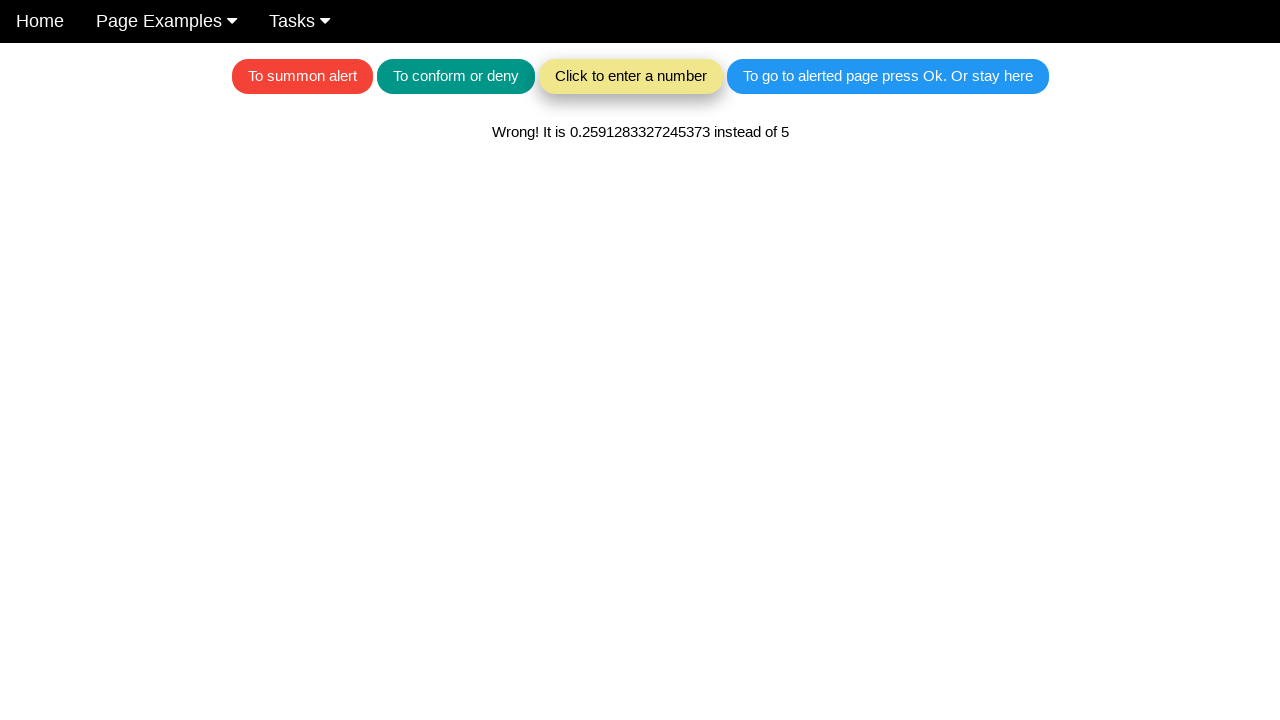

Retrieved text content from result element
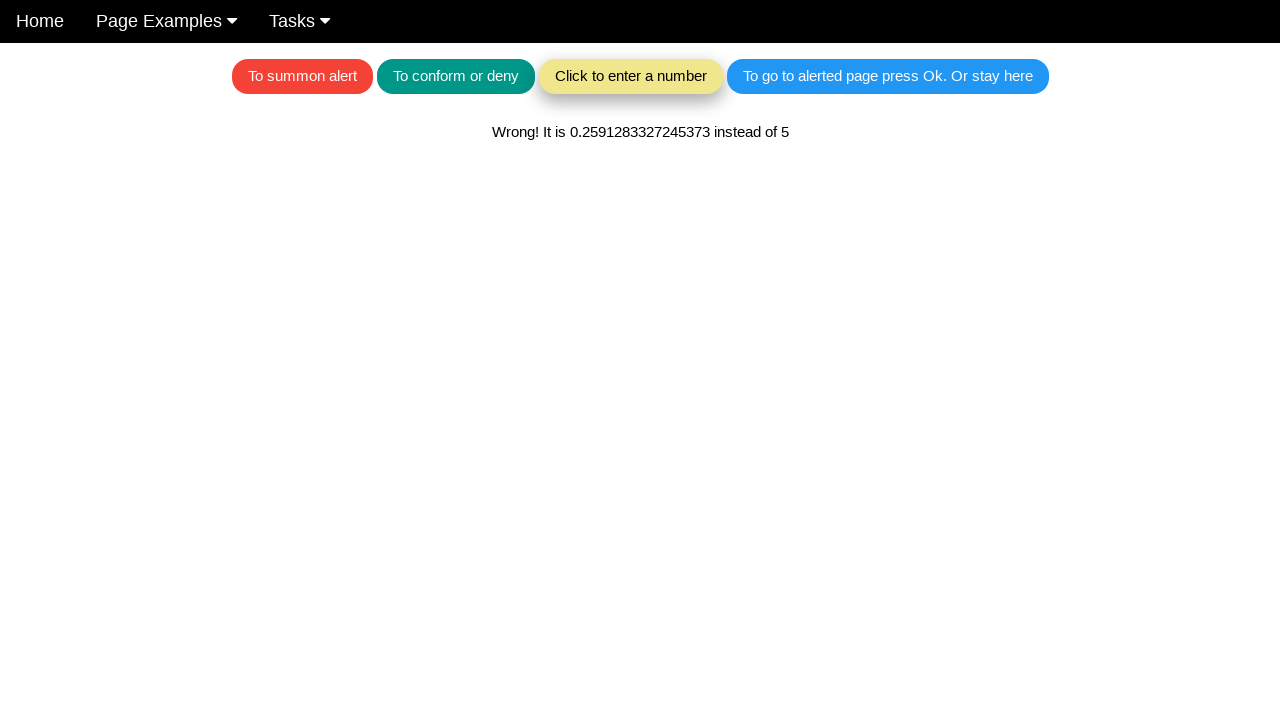

Verified entered number '5' is displayed in result text
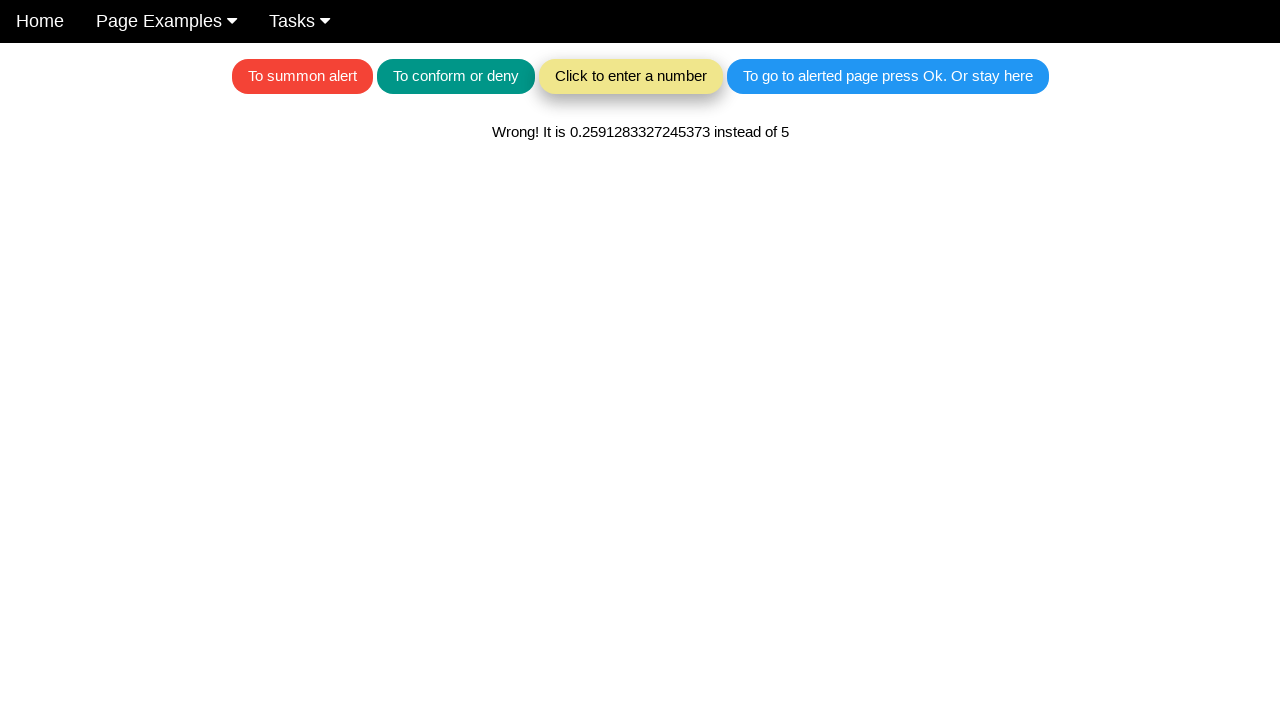

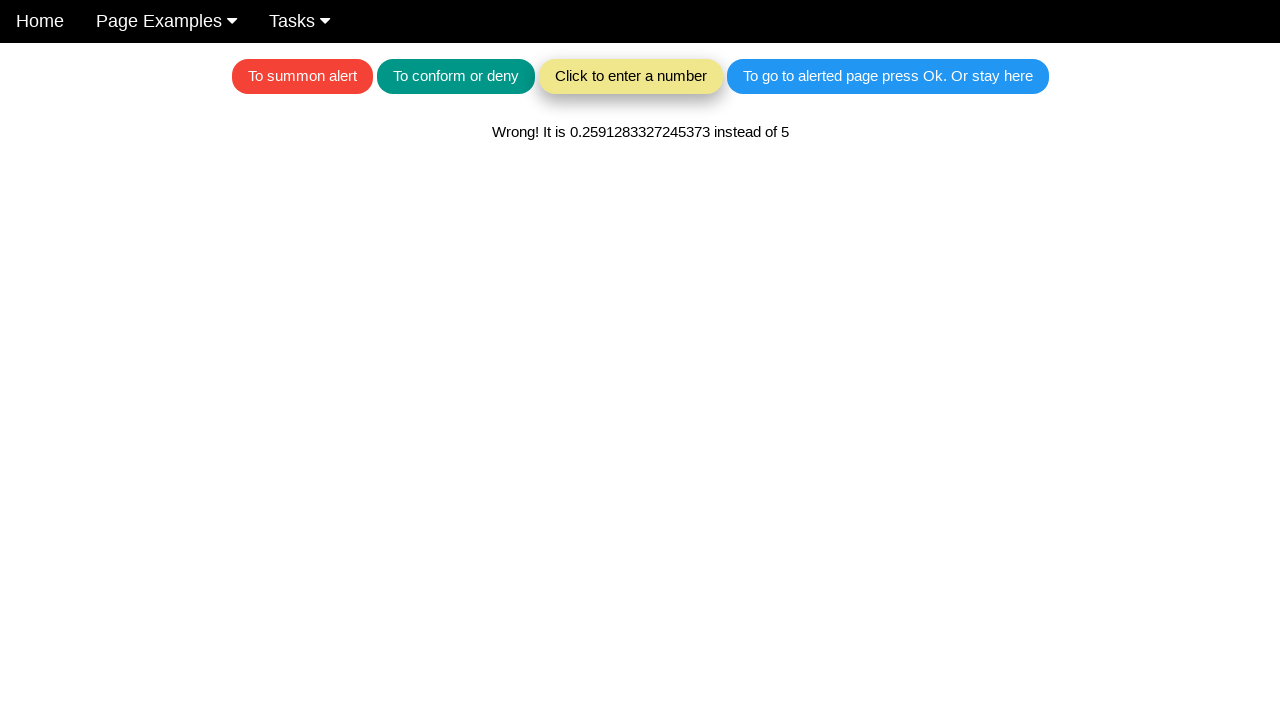